Tests that clicking on a collection card navigates to the collection's detail page, verifying this works from both the landing page and listing page.

Starting URL: https://www.beatsets.info/

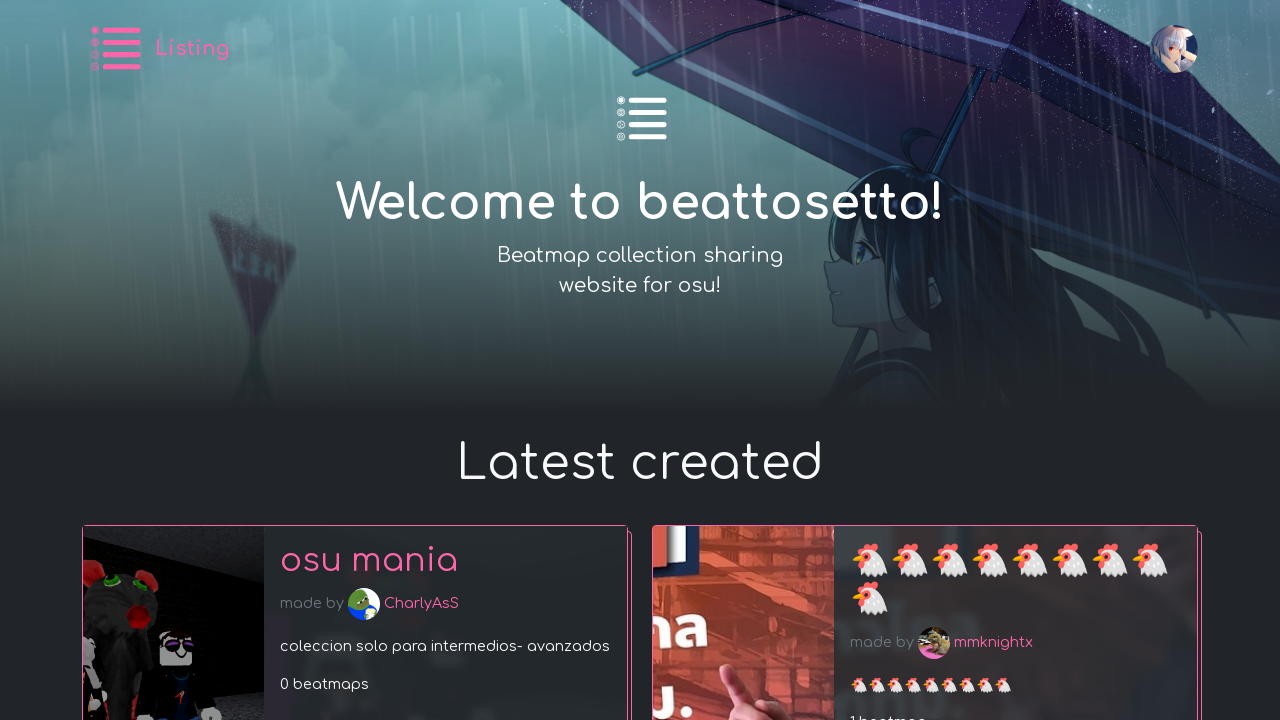

Clicked first collection card on landing page at (446, 561) on .card-title.text-primary
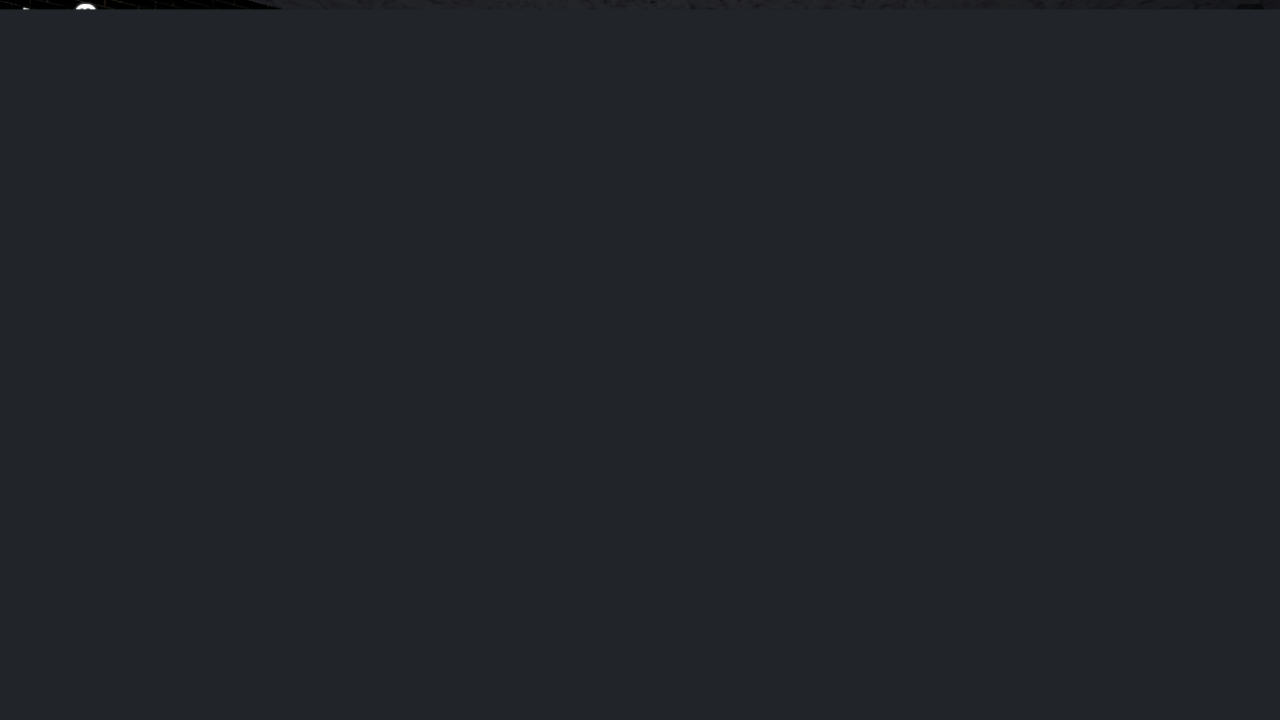

Collection detail page loaded and title element verified
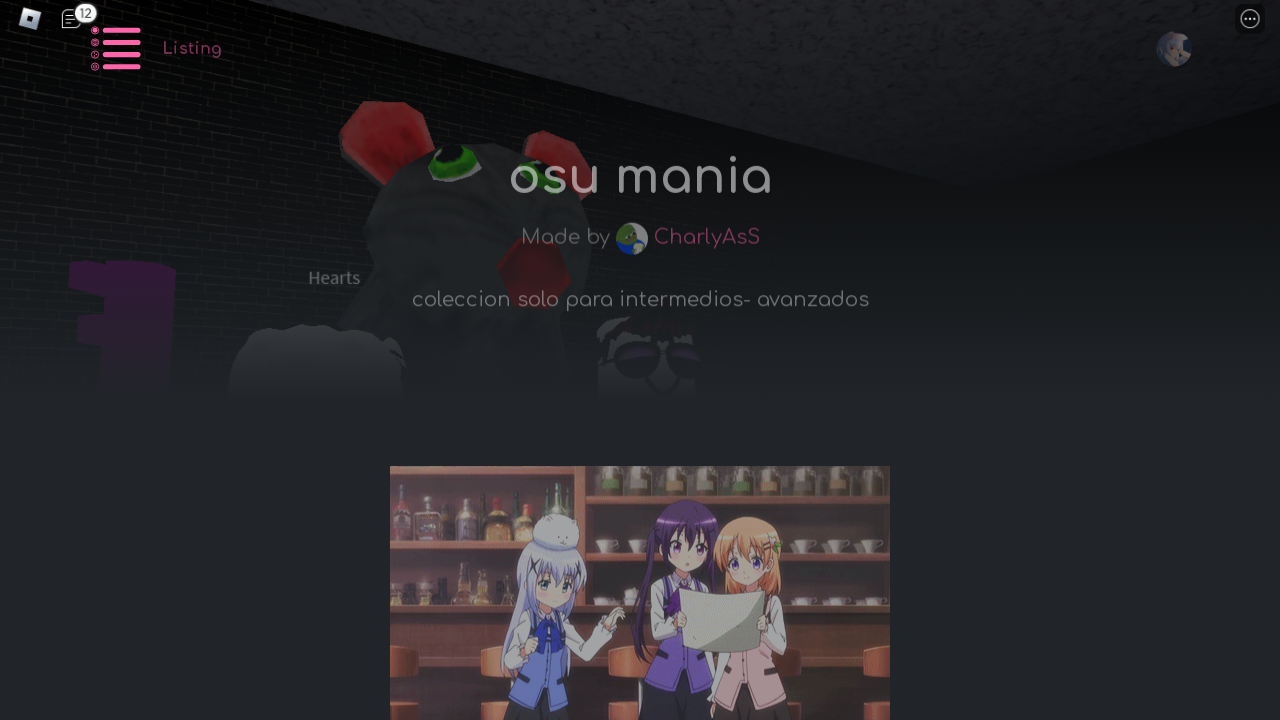

Navigated to listing page
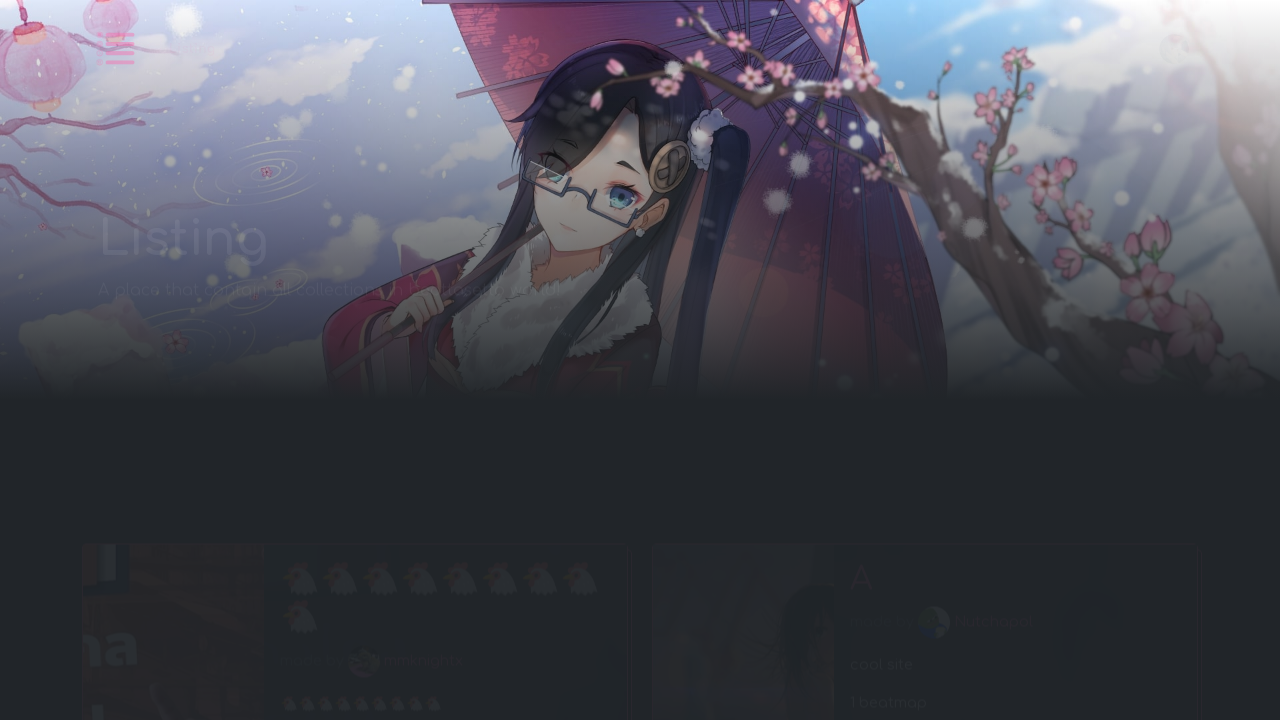

Clicked first collection card on listing page at (446, 503) on .card-title.text-primary
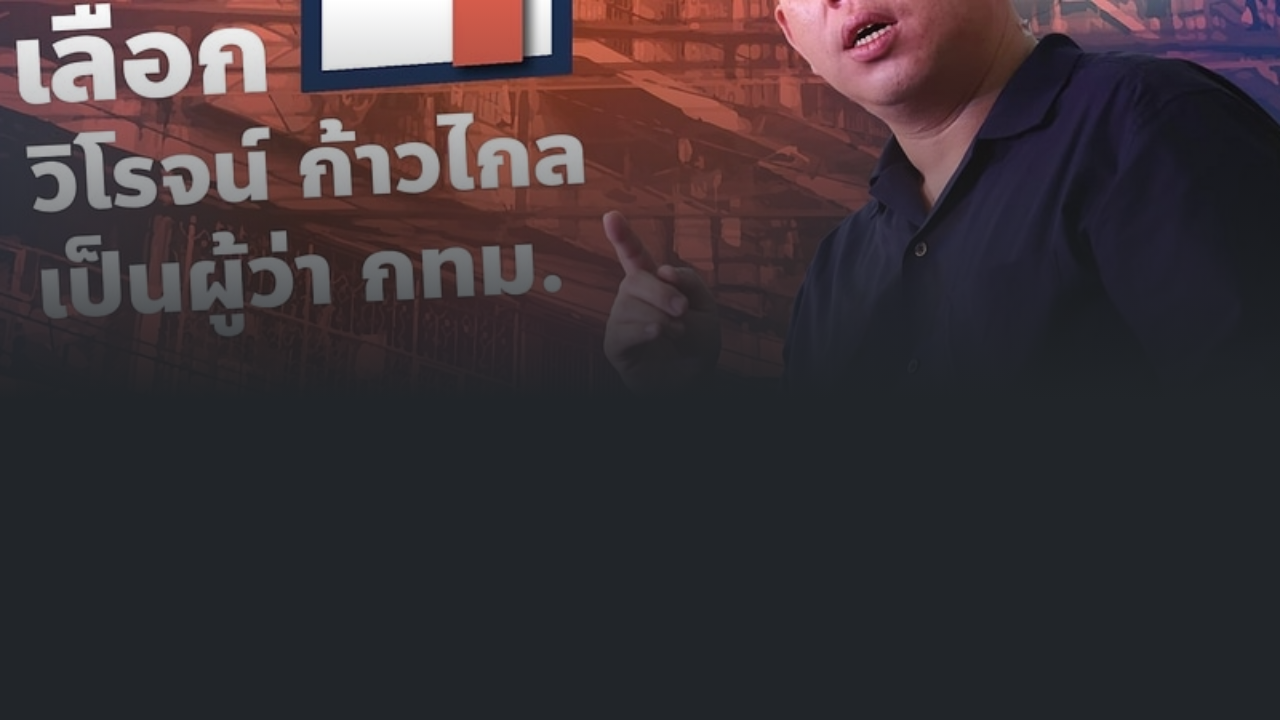

Collection detail page loaded from listing page
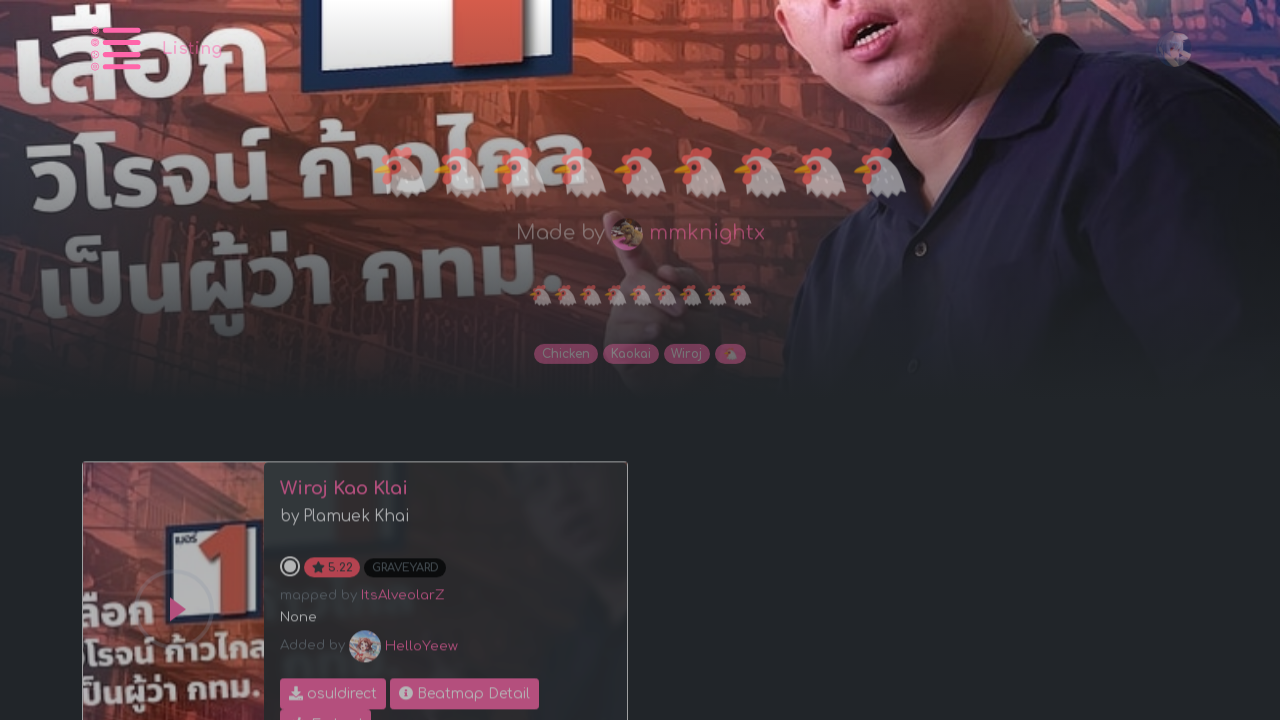

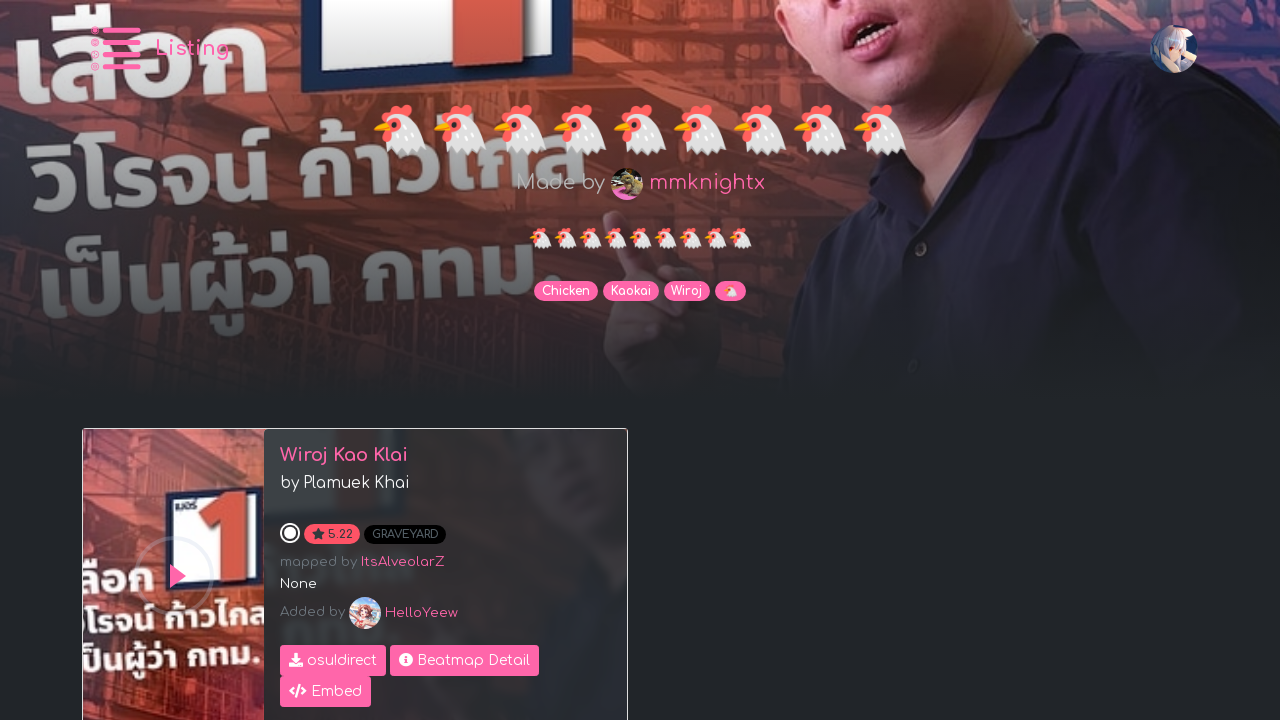